Navigates to the Top List menu and then to the New Comments submenu

Starting URL: http://www.99-bottles-of-beer.net/

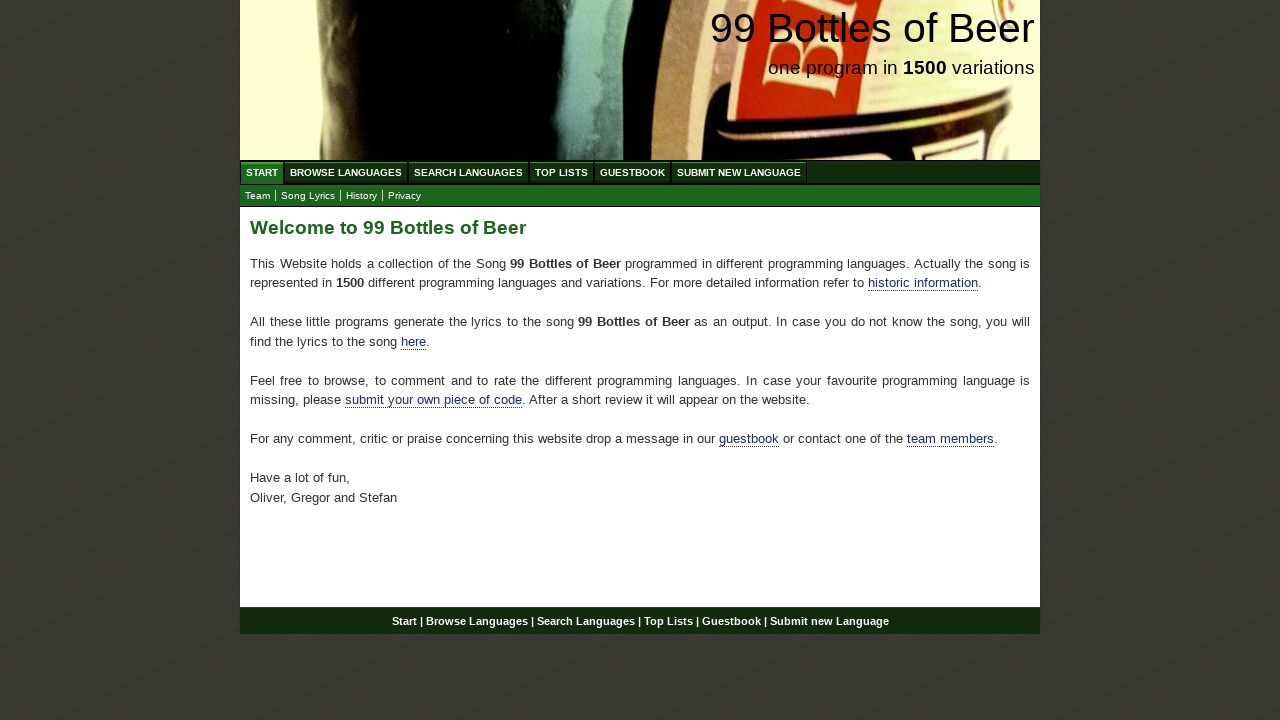

Clicked on Top List menu at (562, 172) on a:has-text('Top List')
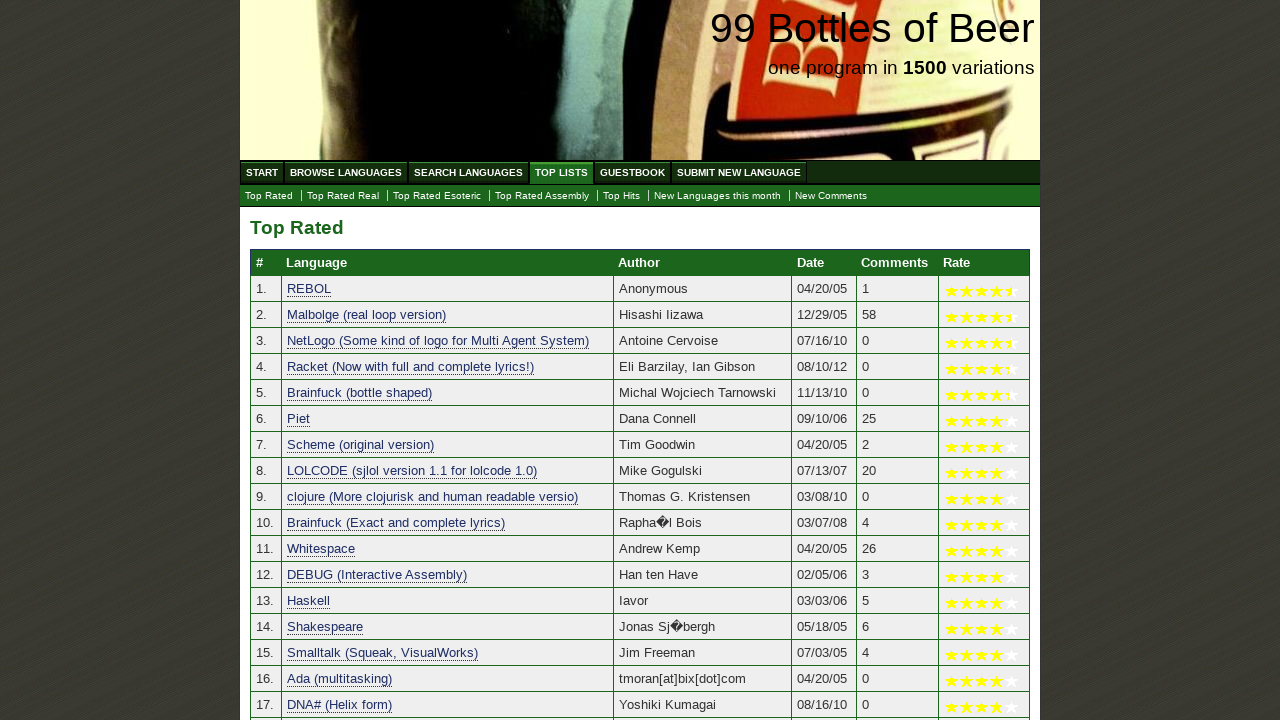

Clicked on New Comments submenu at (831, 196) on a:has-text('New Comments')
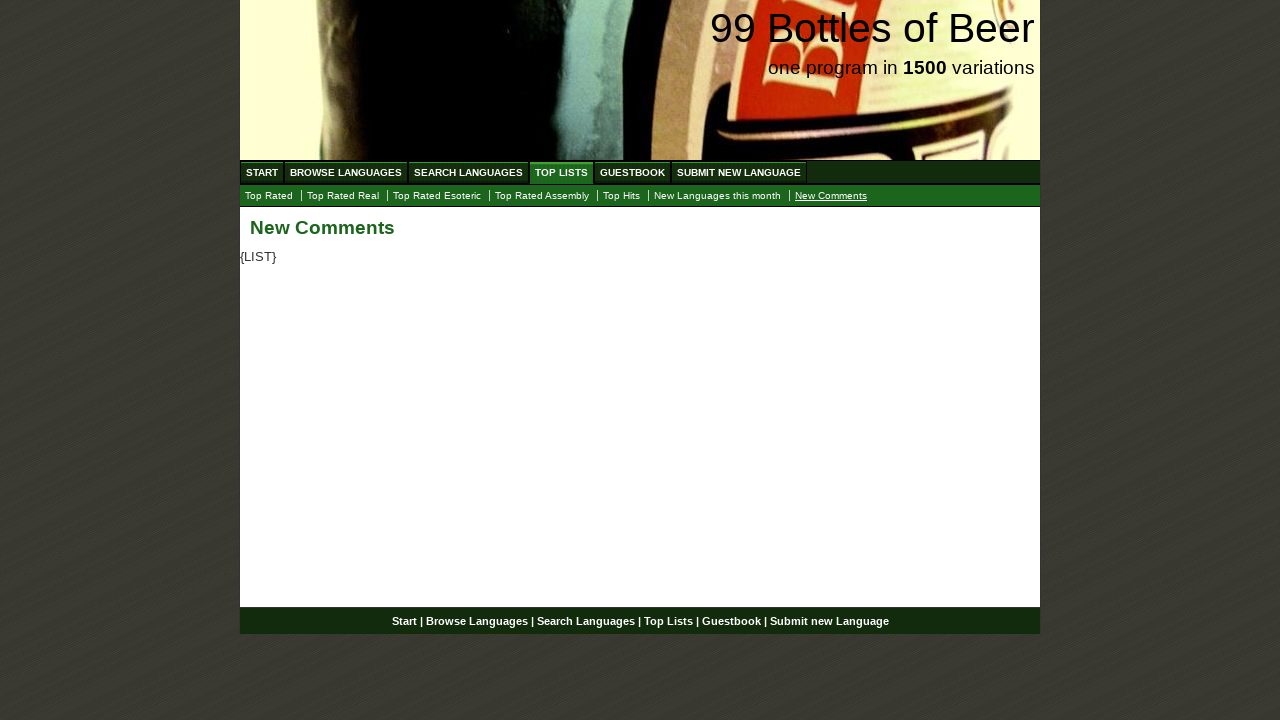

New Comments page header loaded successfully
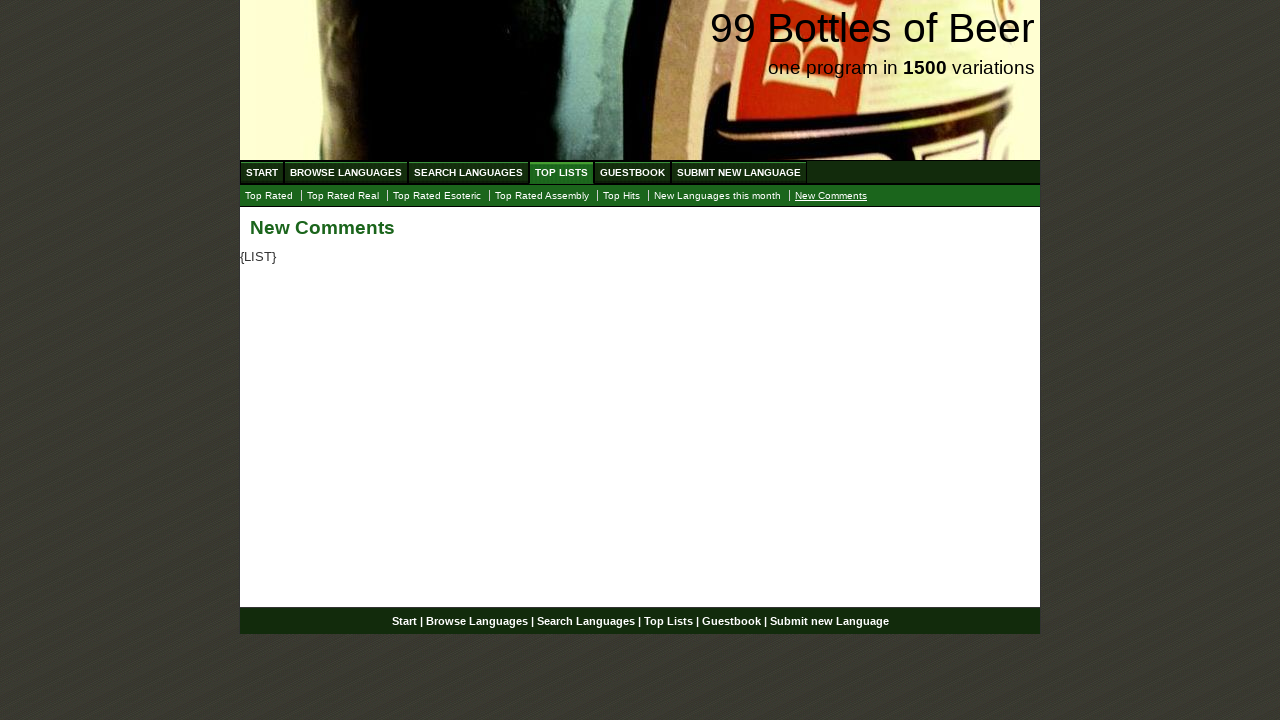

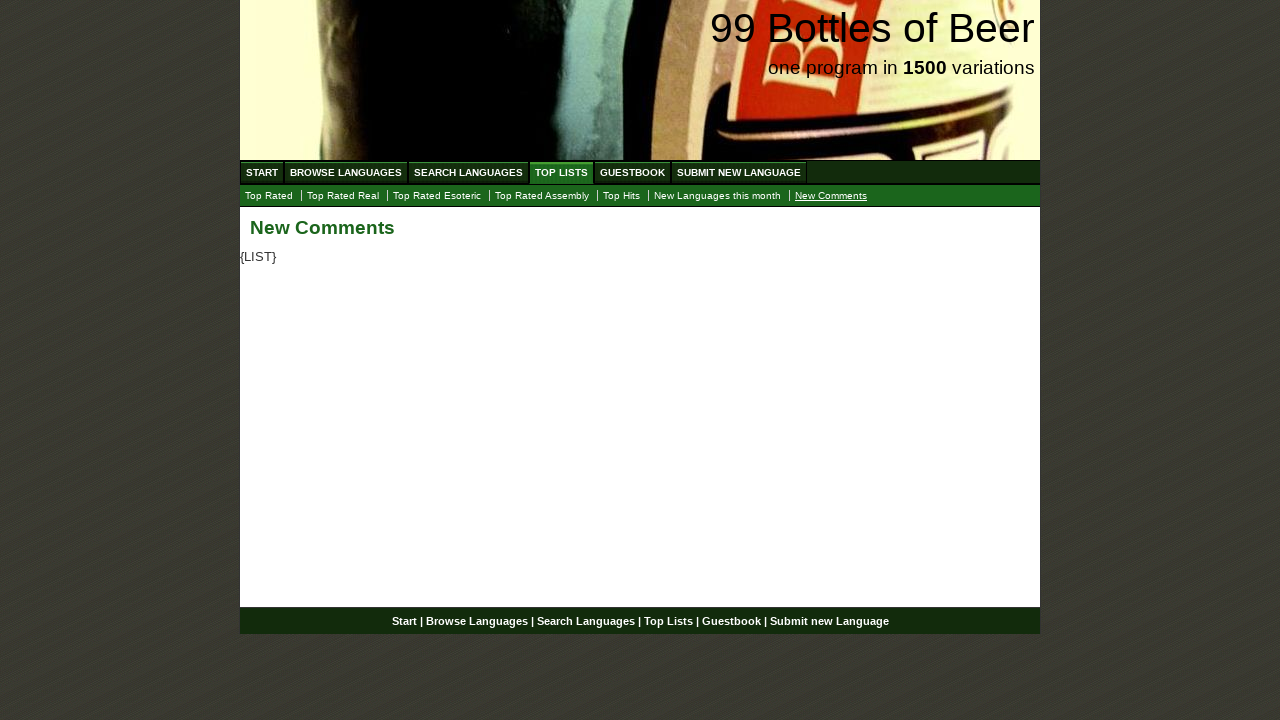